Tests navigation on the Selenium website by clicking the Support button in the main navbar

Starting URL: https://selenium.dev

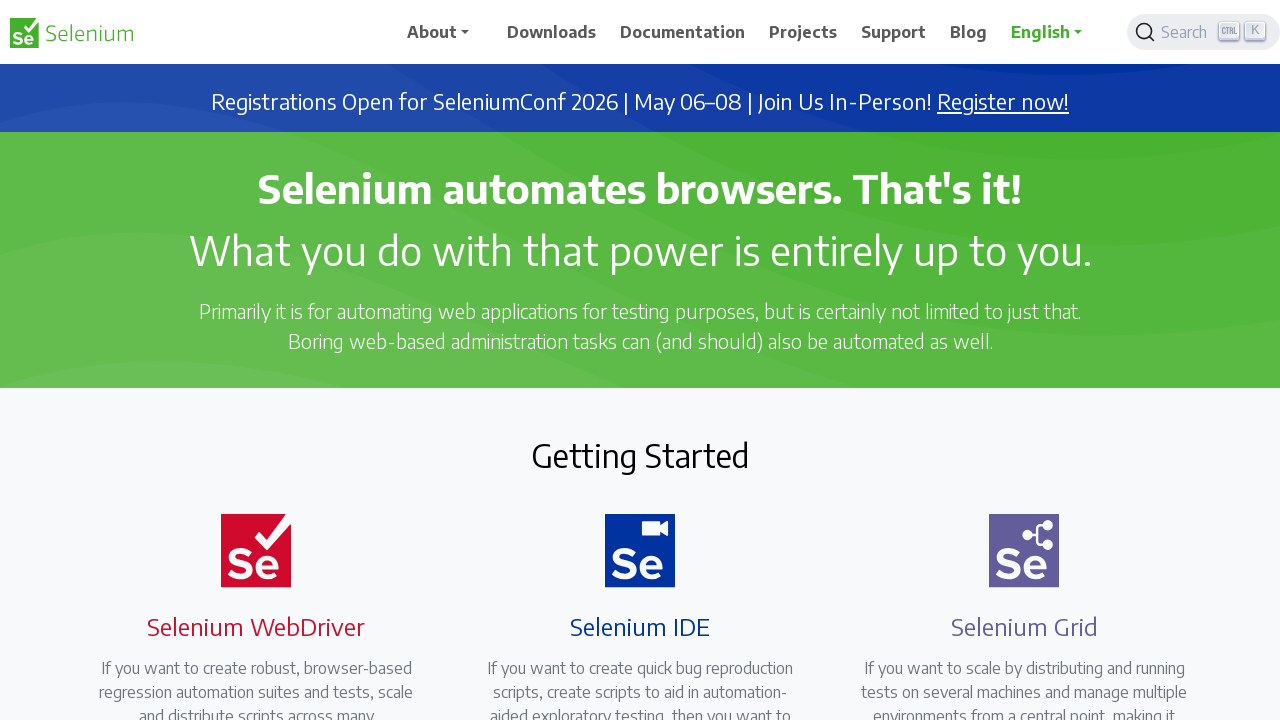

Clicked Support button in main navbar at (969, 32) on xpath=//*[@id='main_navbar']/ul/li[6]/a
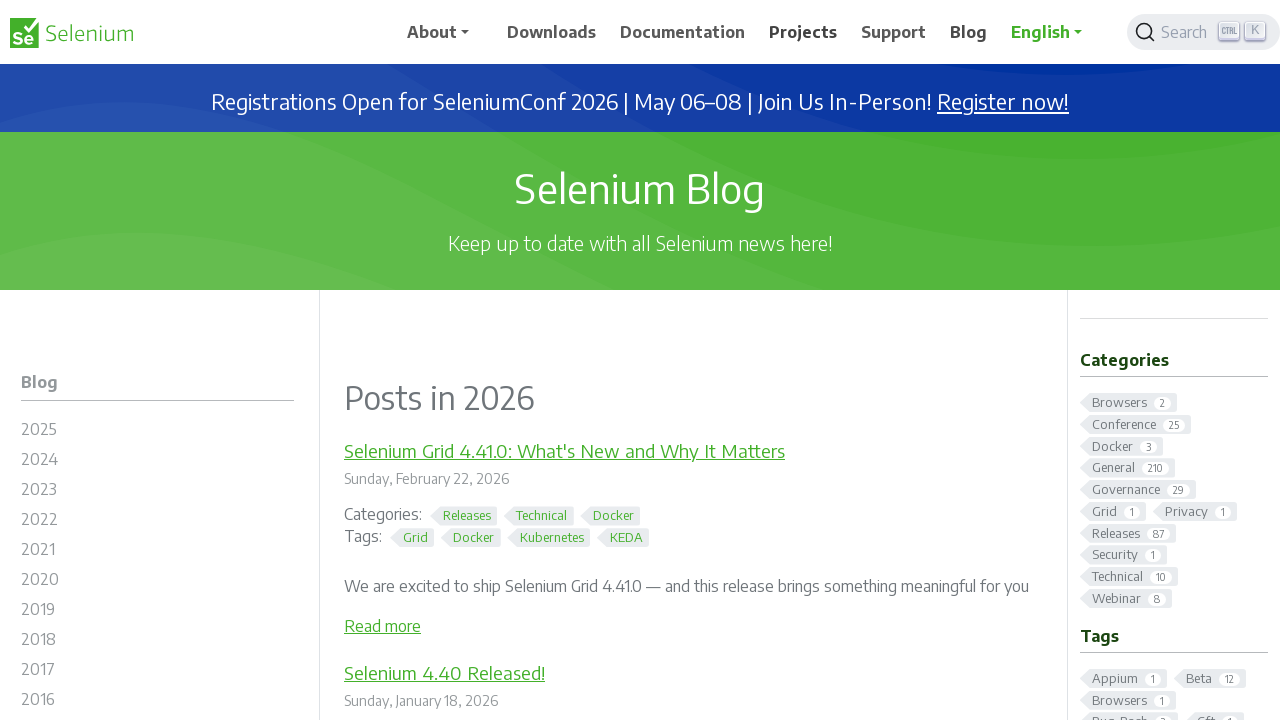

Navigation completed and network idle
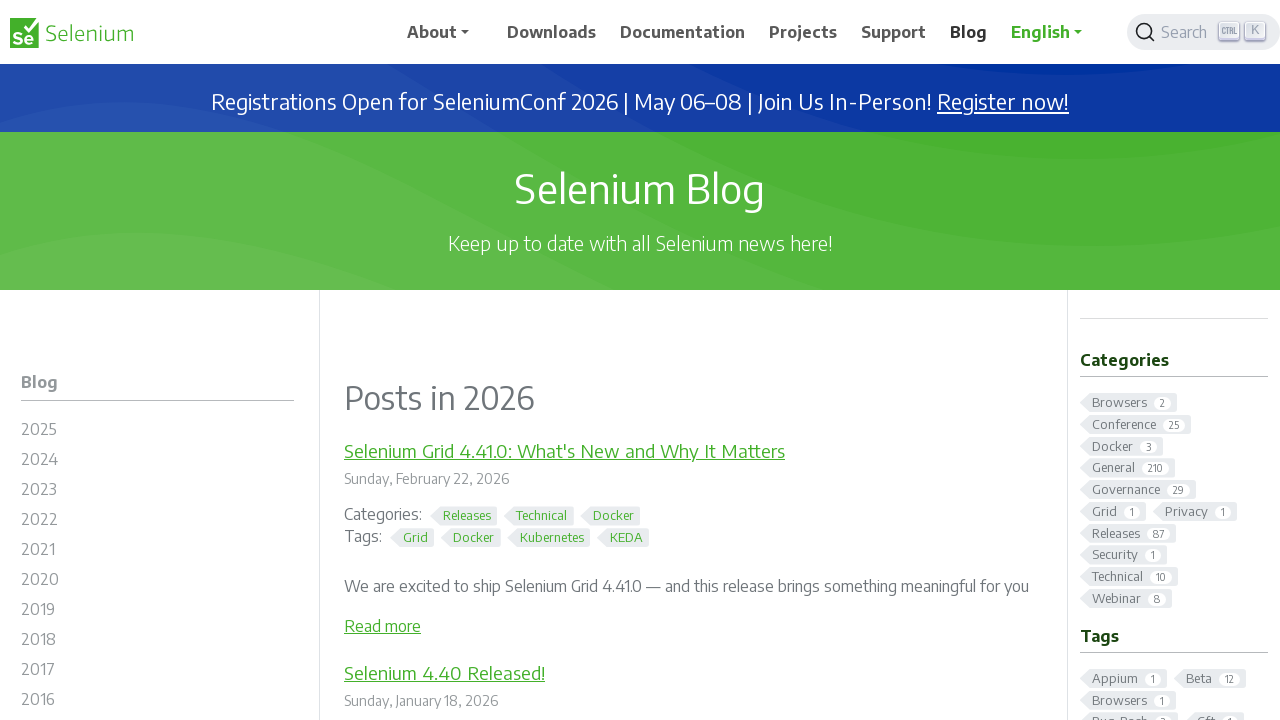

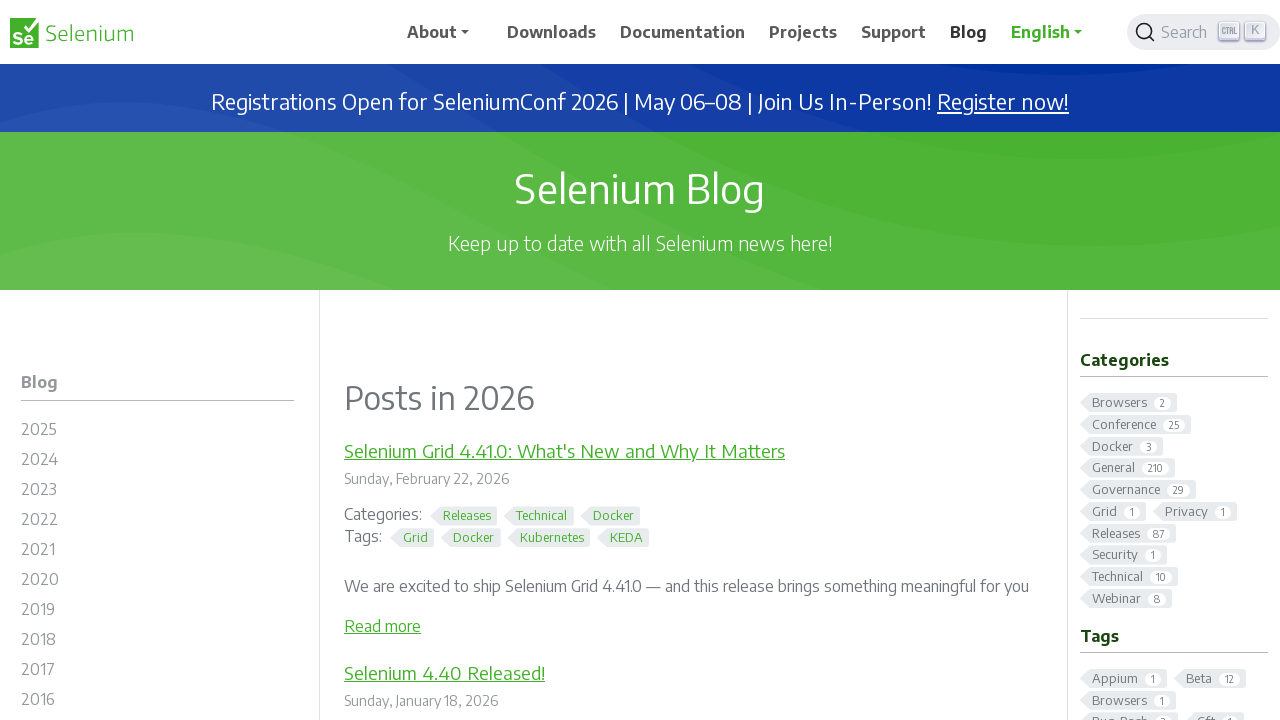